Tests a text box form by filling in full name, email, current address, and permanent address fields, then submitting the form and verifying the displayed name.

Starting URL: https://demoqa.com/text-box

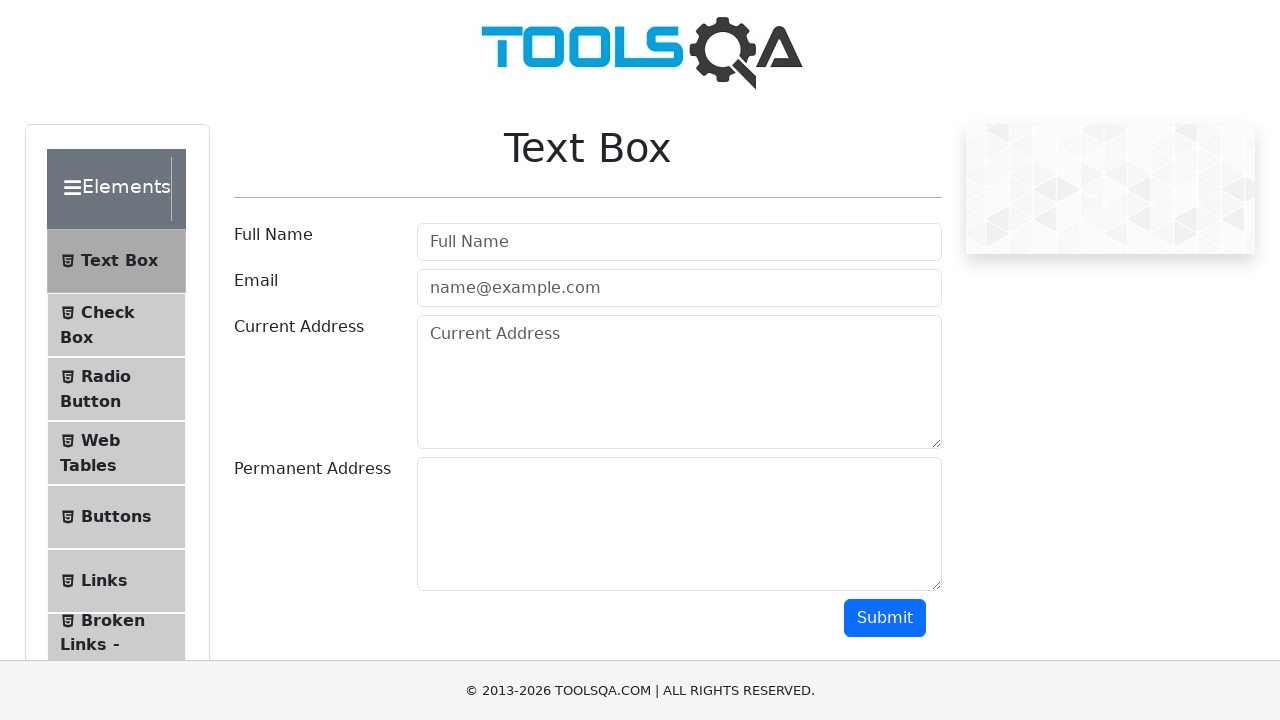

Filled full name field with 'testerFullName' on (//*[@autocomplete])[1]
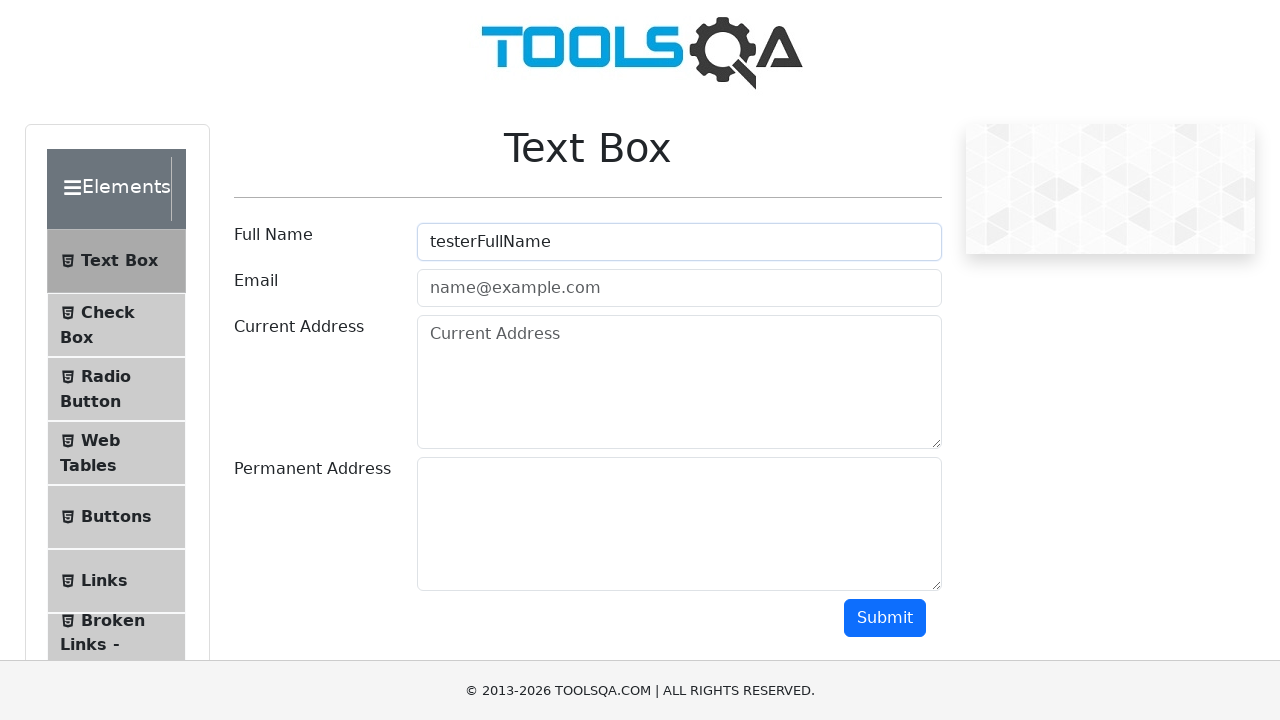

Filled email field with 'testerEmail@gmail.com' on (//*[@autocomplete])[2]
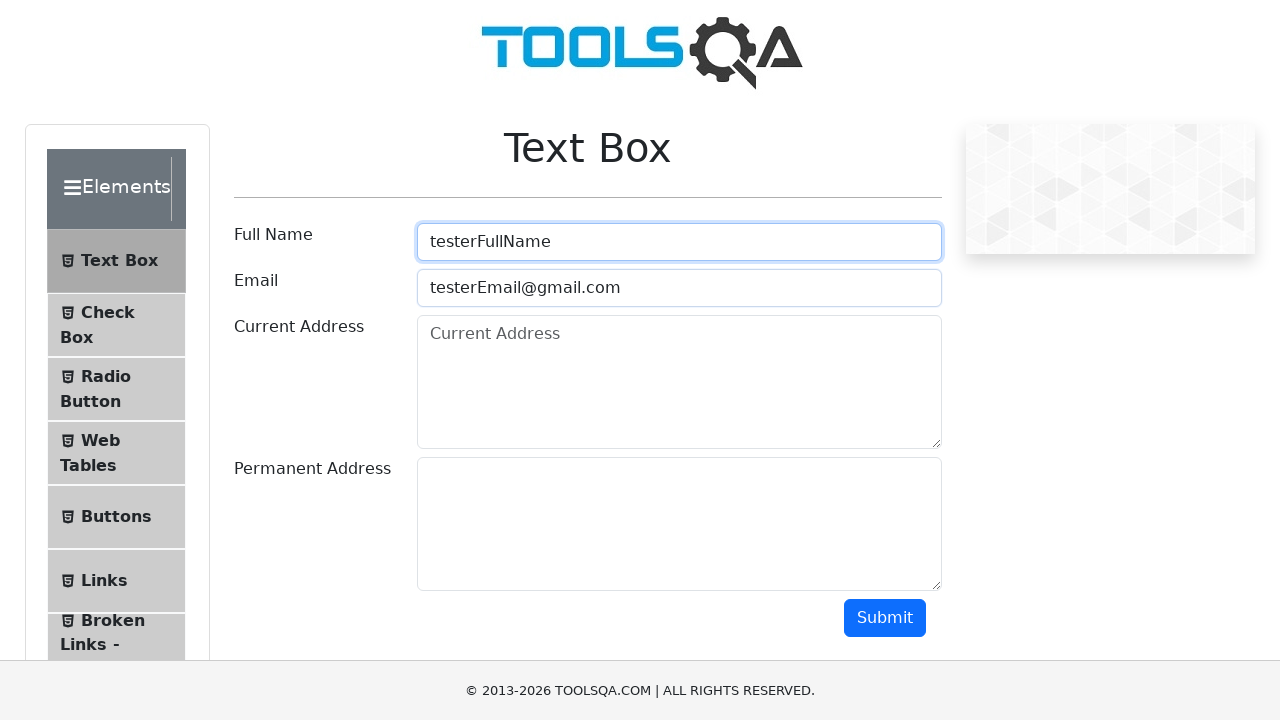

Filled current address field with 'testerCurrAddress' on *[placeholder='Current Address']
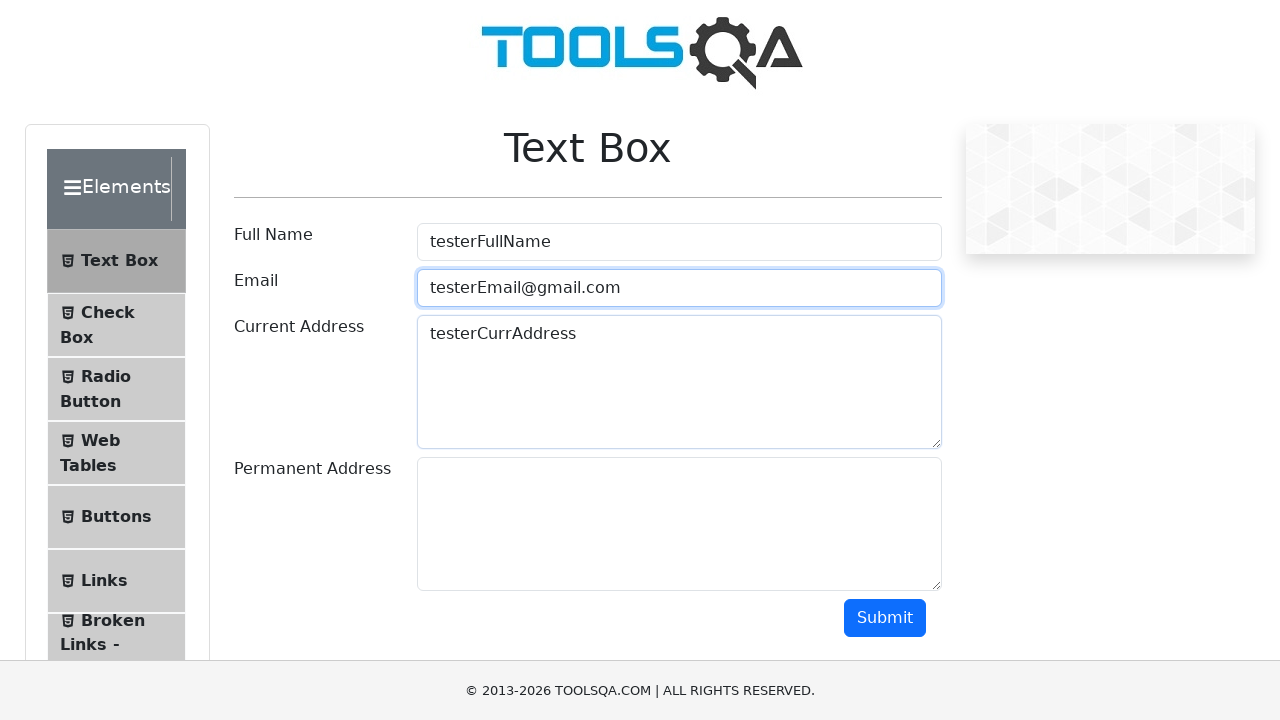

Filled permanent address field with 'testerPermAddress' on (//*[@class='form-control'])[2]
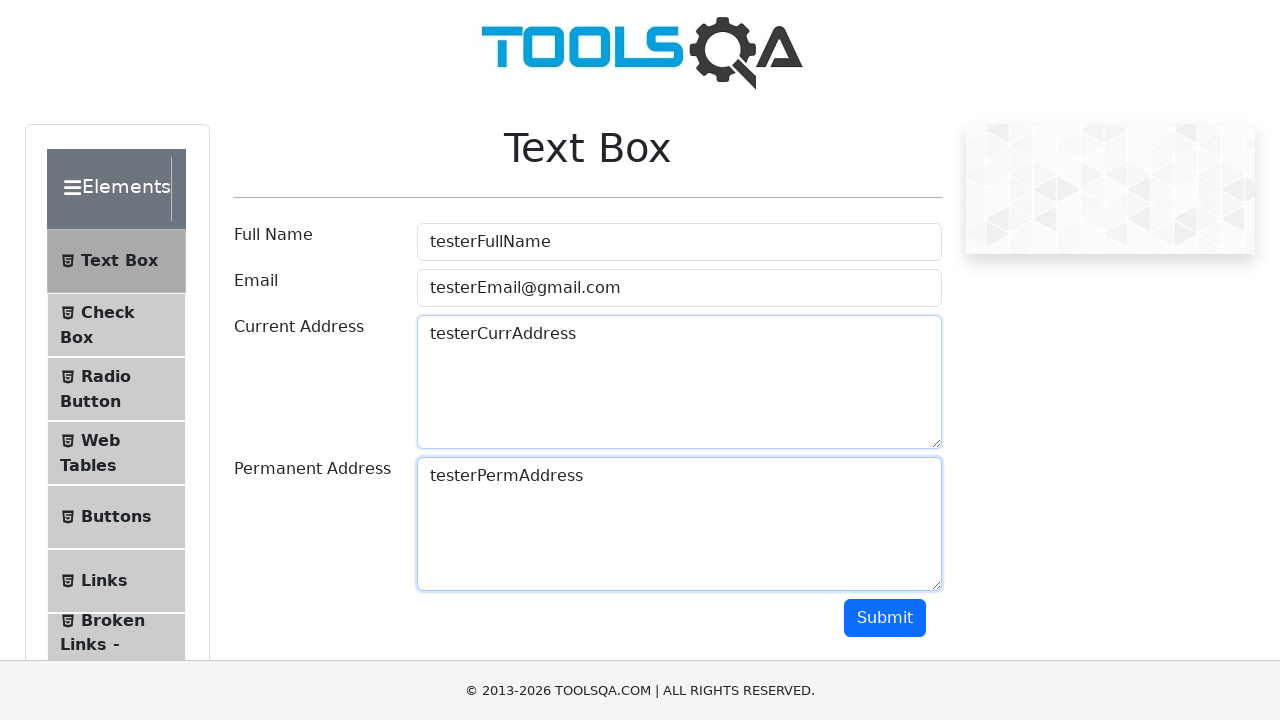

Scrolled submit button into view
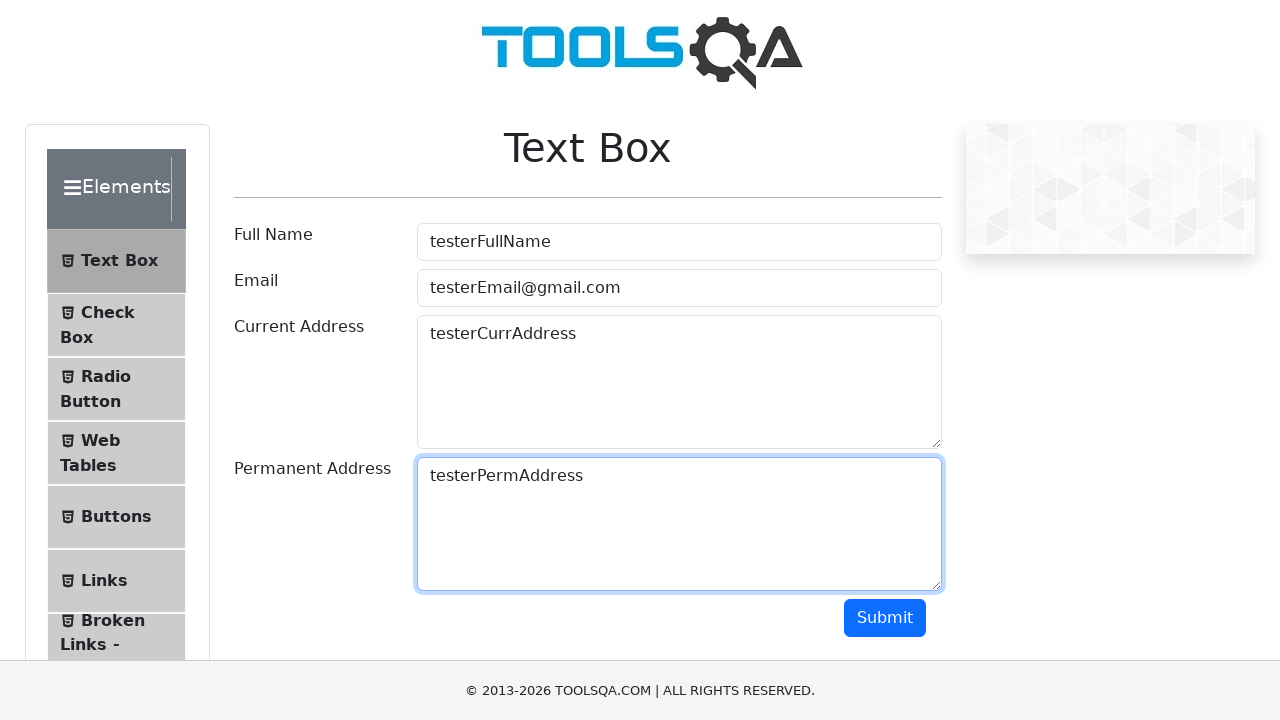

Clicked submit button at (885, 618) on #submit
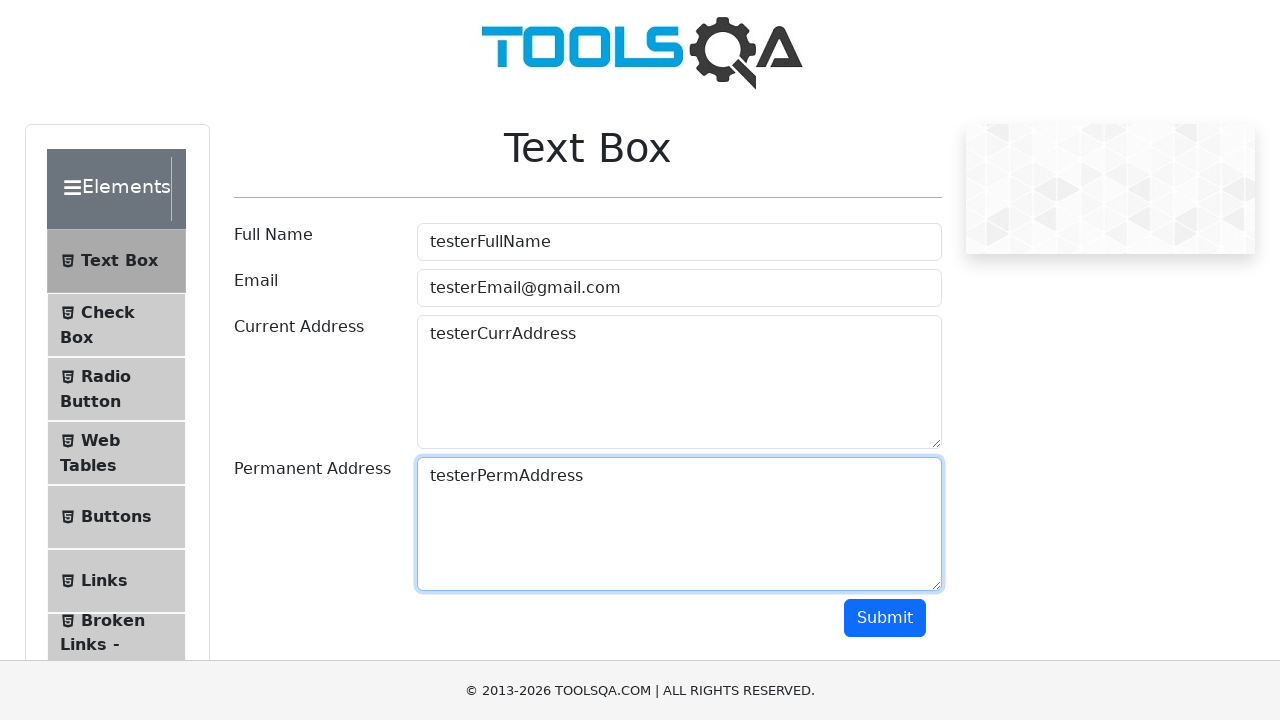

Verified name element is visible on submitted form
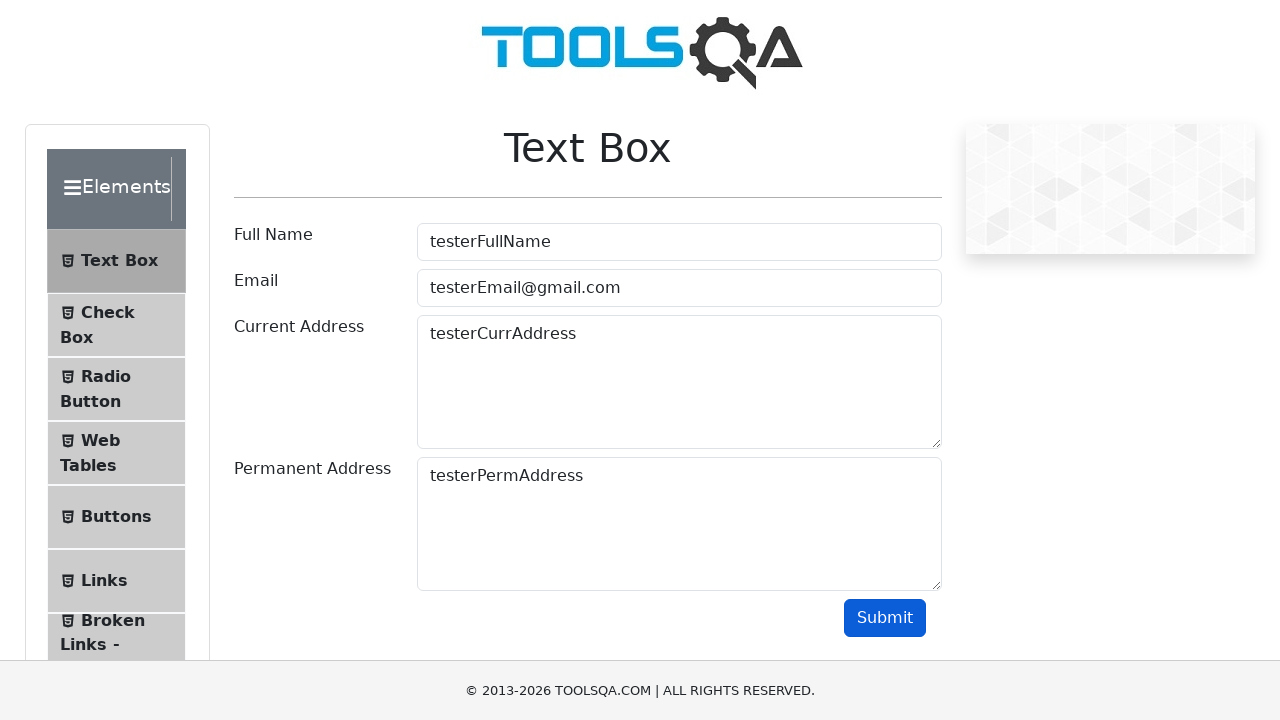

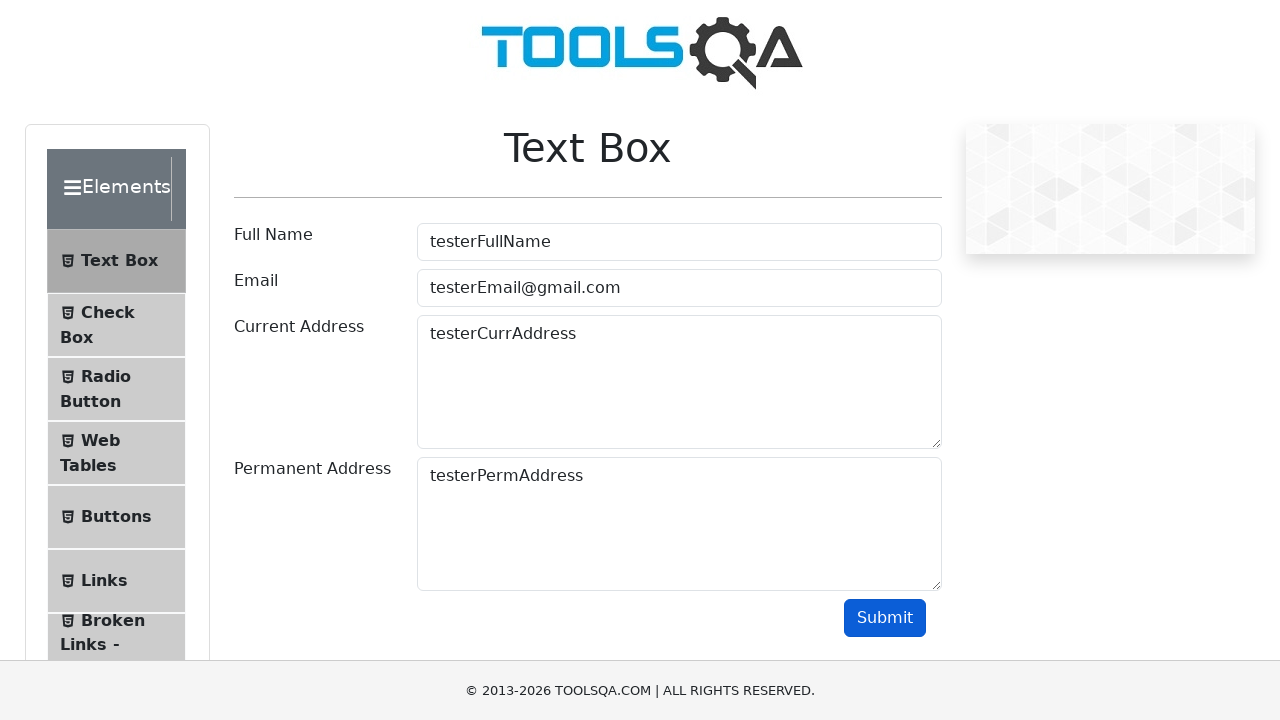